Tests drag and drop functionality by dragging an element from source to target location

Starting URL: https://testautomationpractice.blogspot.com/

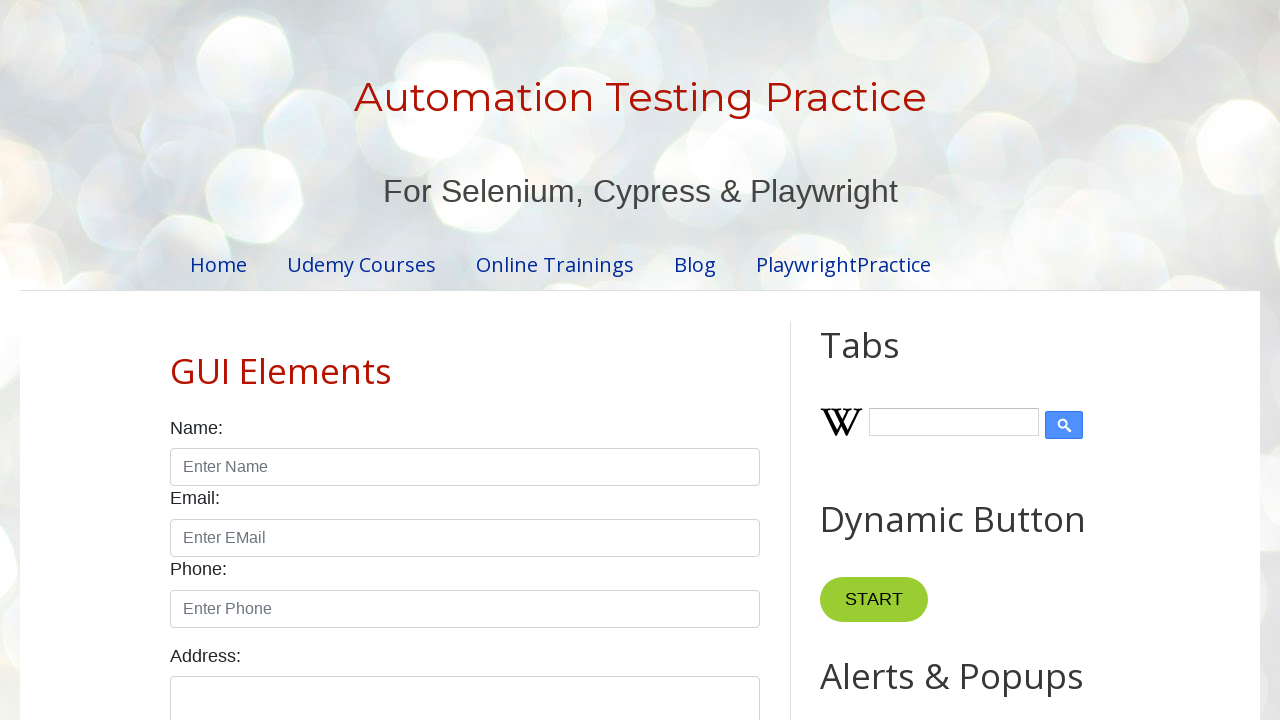

Located source element 'Drag me to my target'
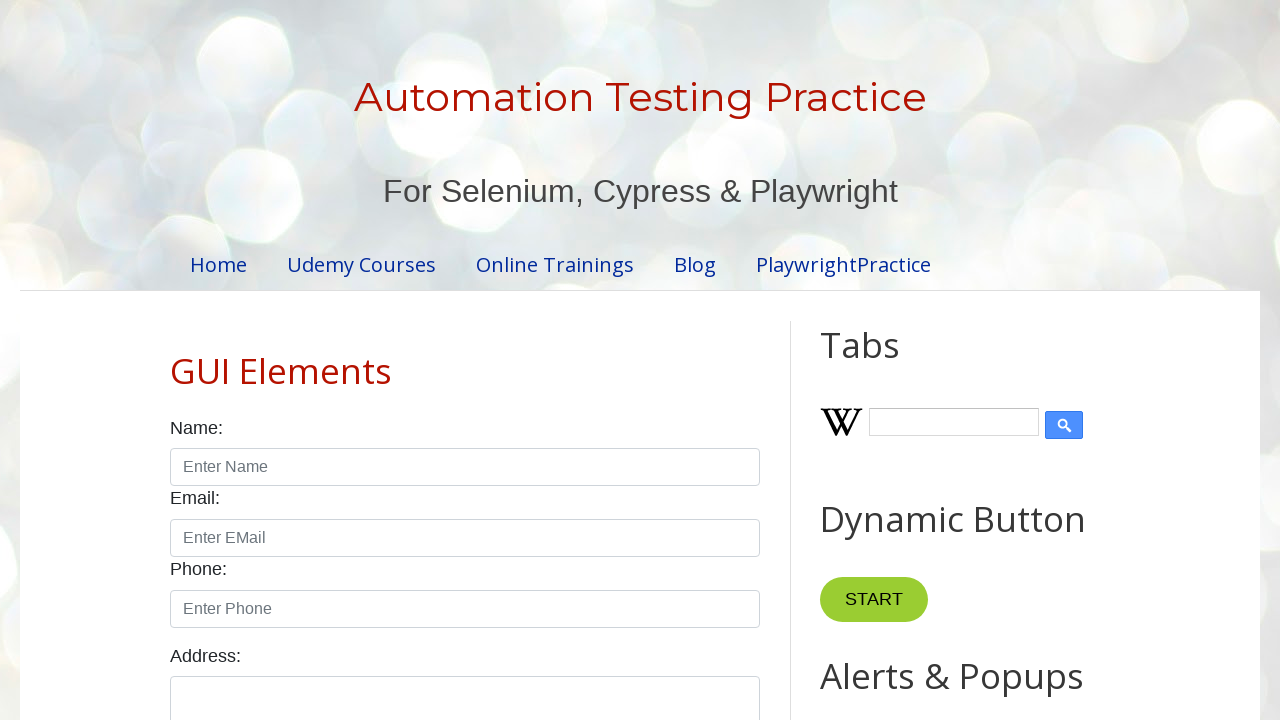

Located target element with id 'droppable'
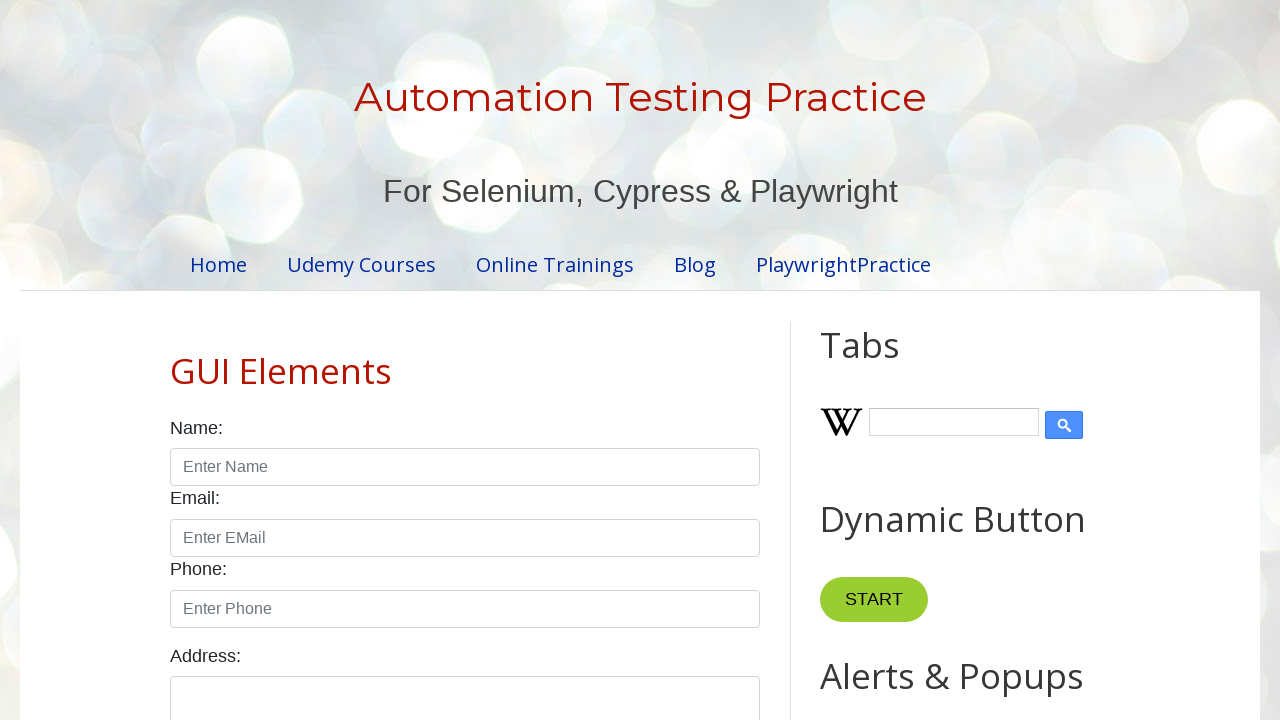

Dragged source element to target location at (1015, 404)
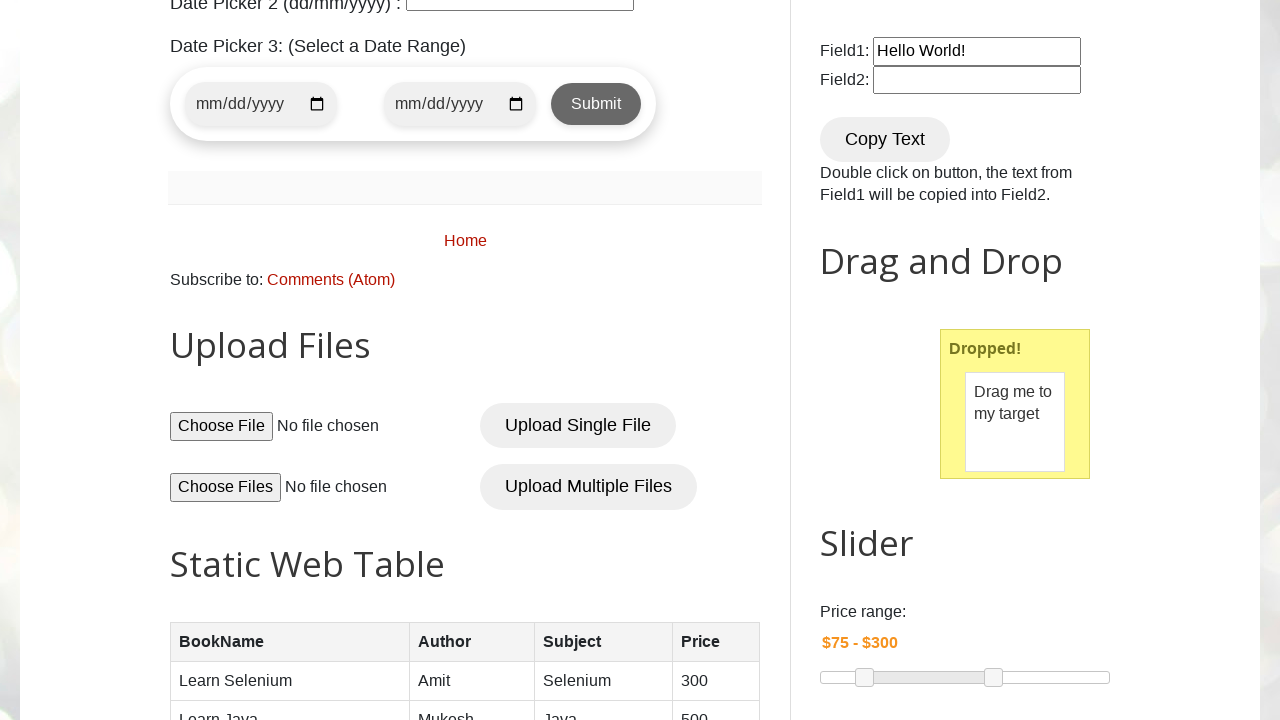

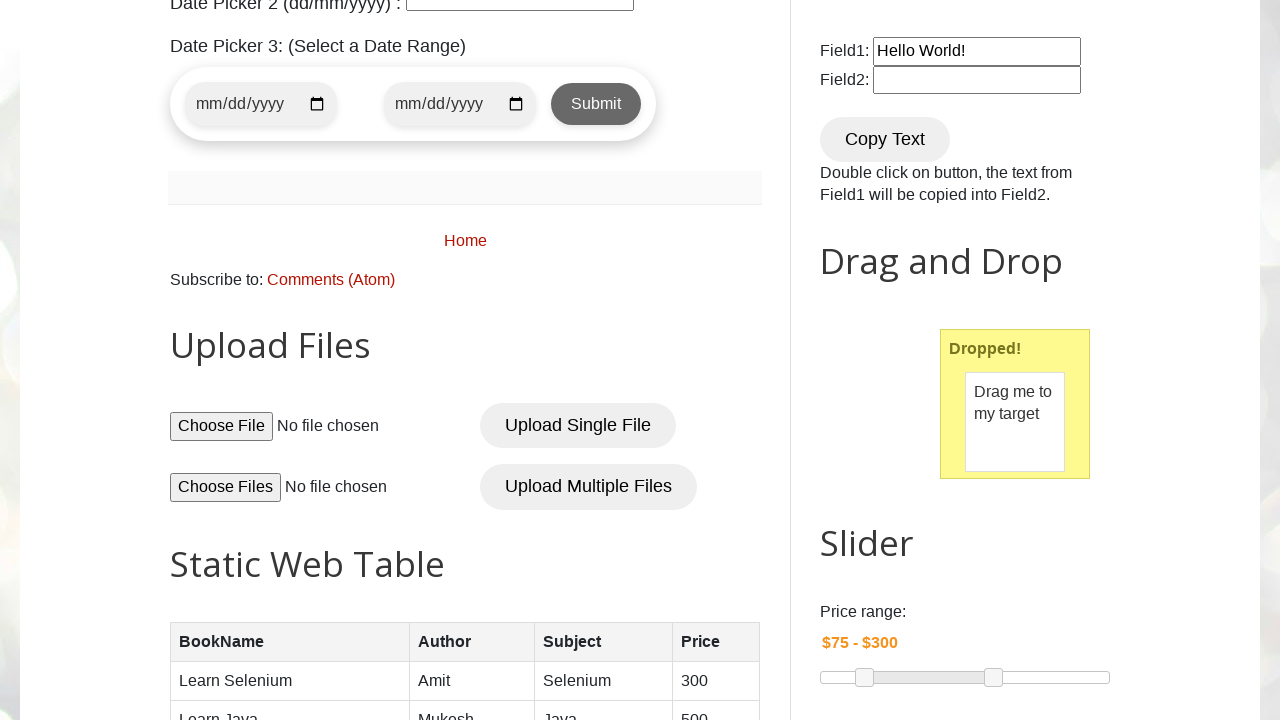